Tests simple JavaScript alert by clicking a button to trigger the alert, verifying the alert text, and accepting it

Starting URL: https://v1.training-support.net/selenium/javascript-alerts

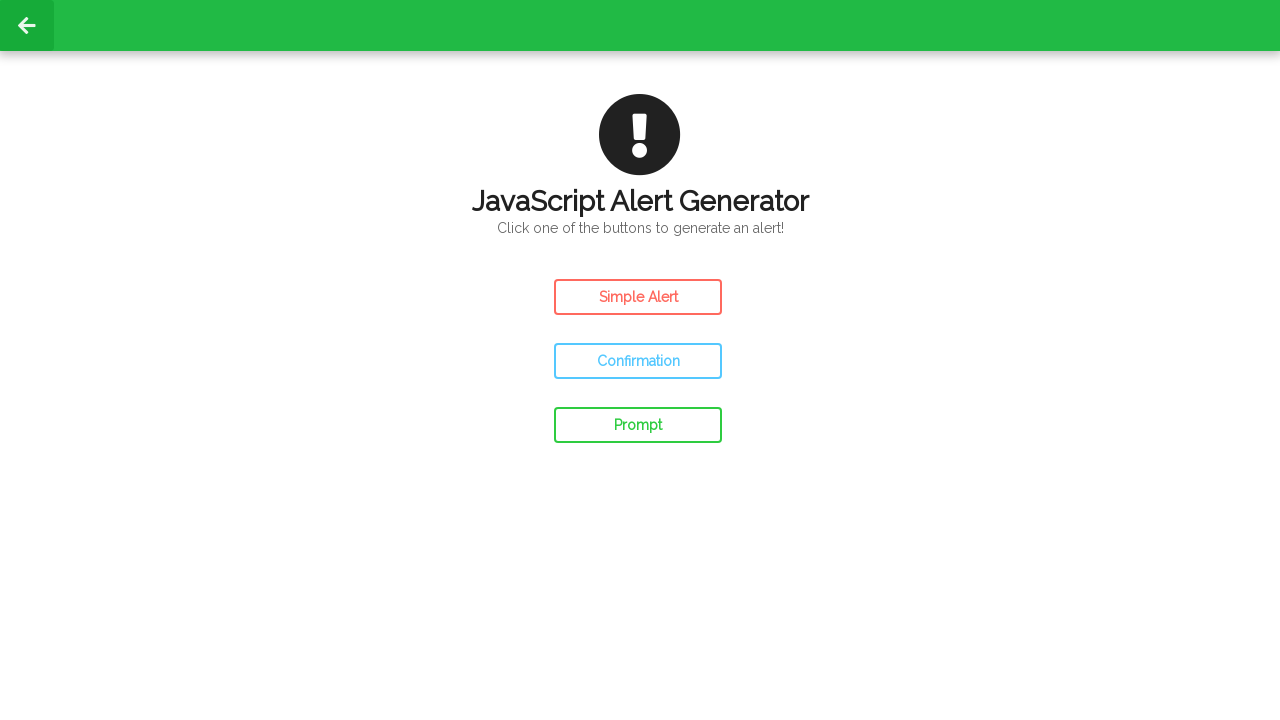

Navigated to JavaScript alerts training page
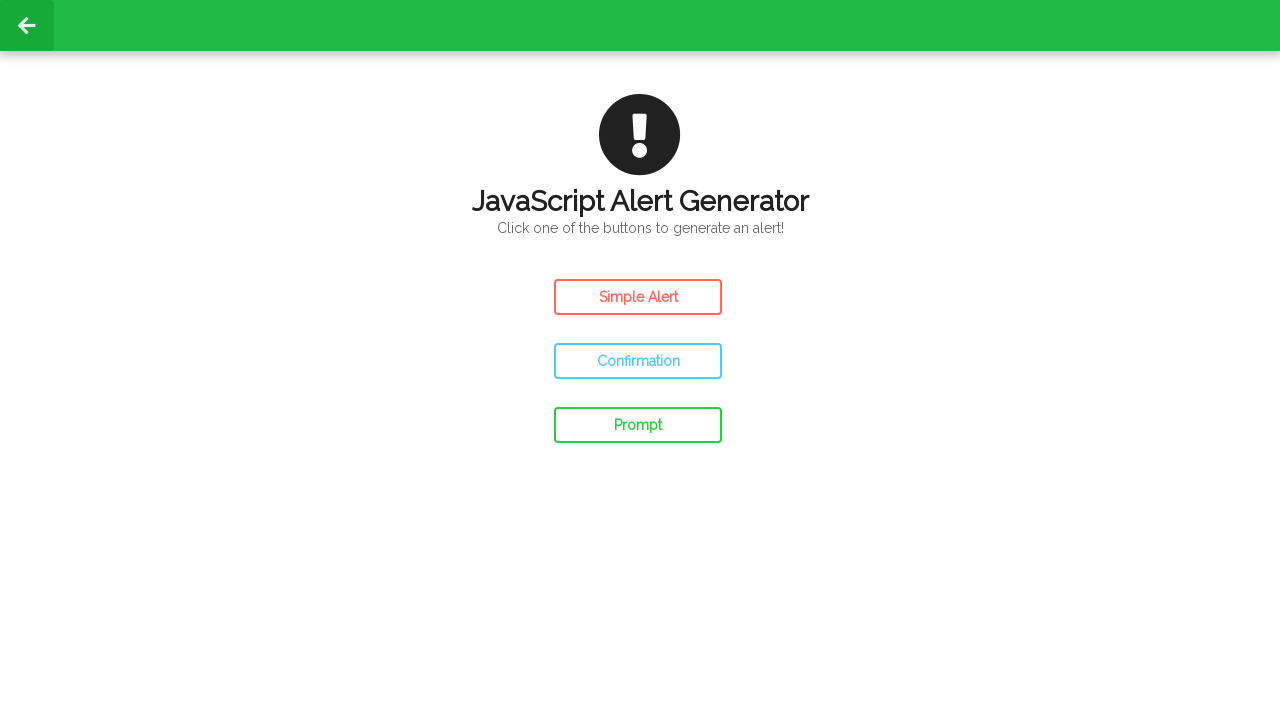

Clicked simple alert button at (638, 297) on #simple
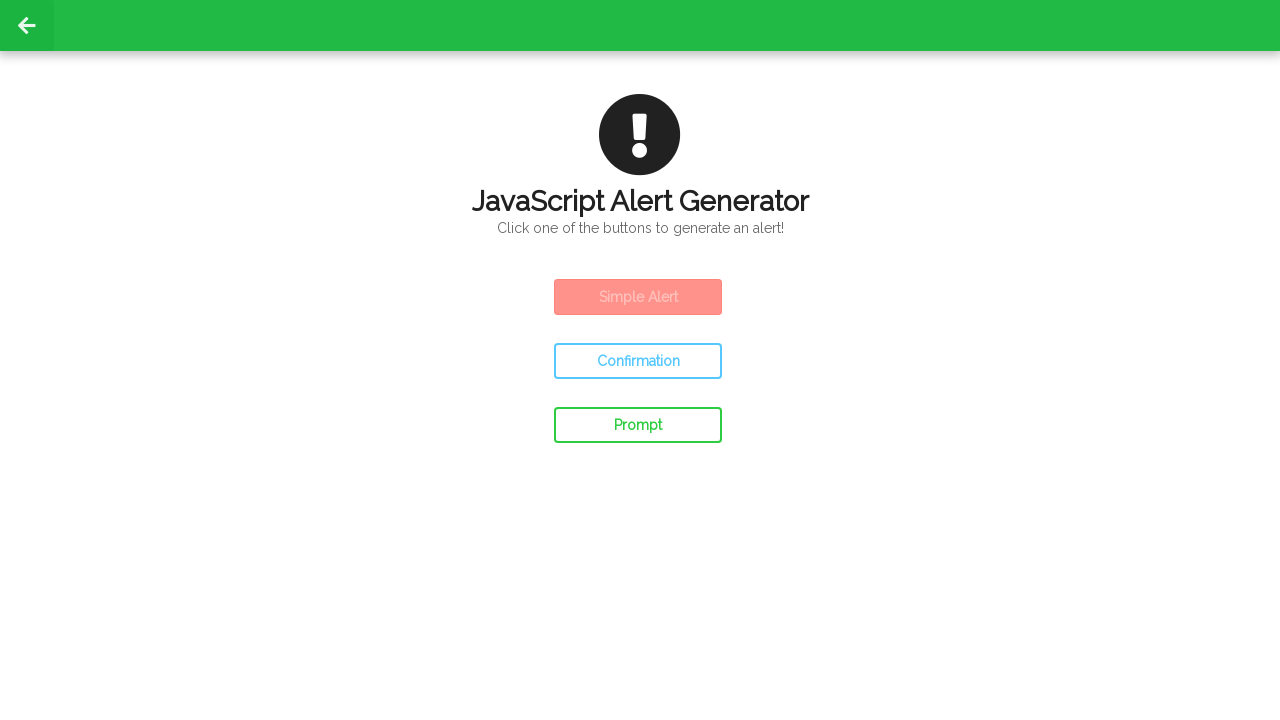

Set up dialog handler to accept alert
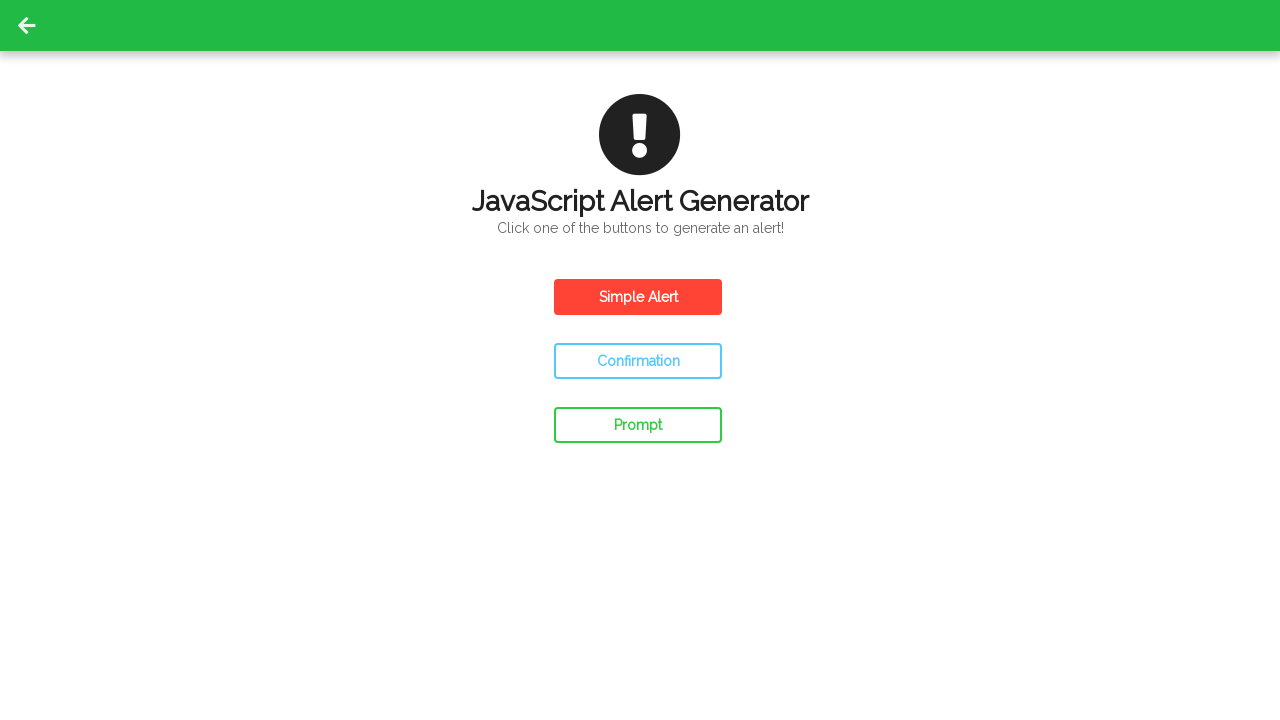

Waited for page to settle after alert acceptance
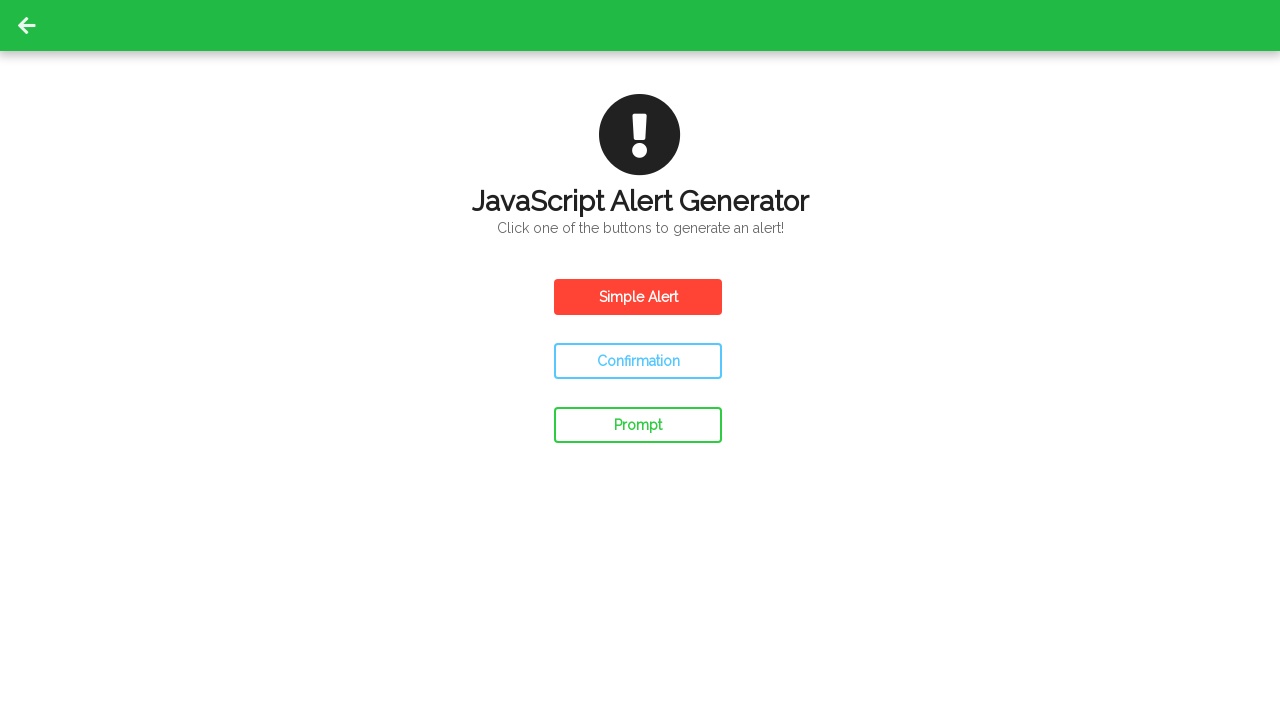

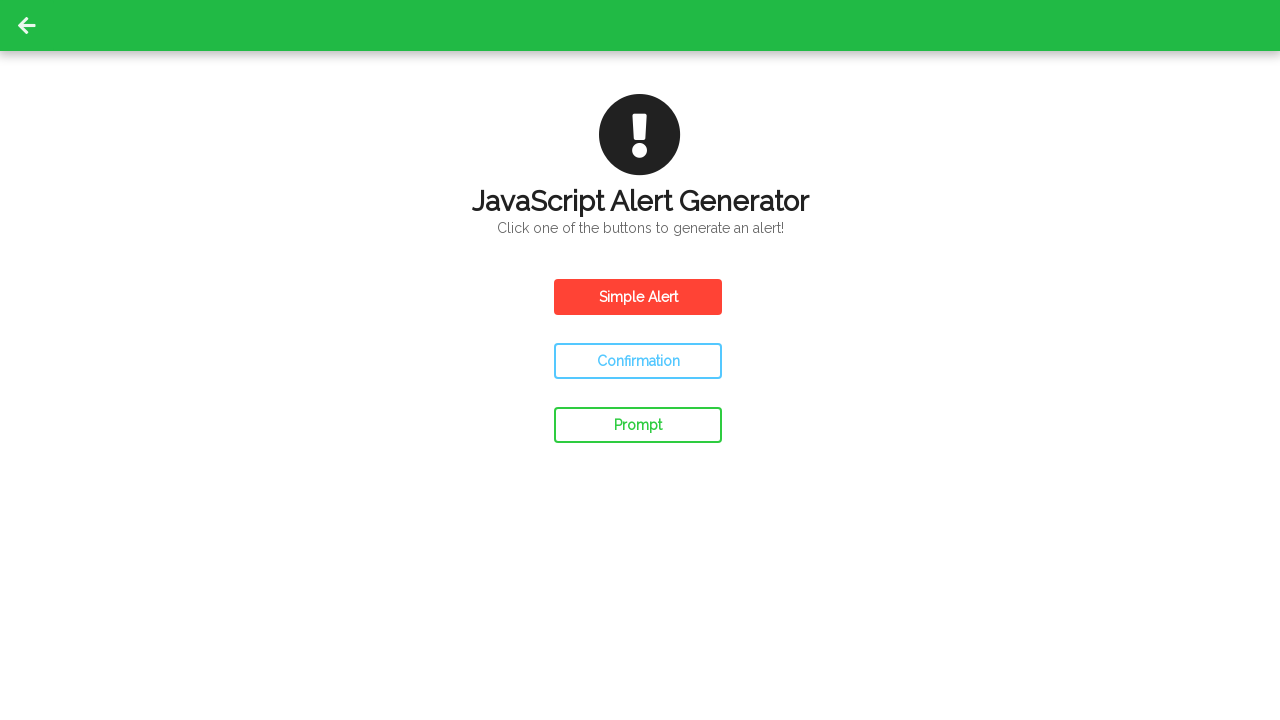